Tests adding a product to cart by clicking add to cart button and navigating to the cart page

Starting URL: http://intershop5.skillbox.ru/product-category/catalog/

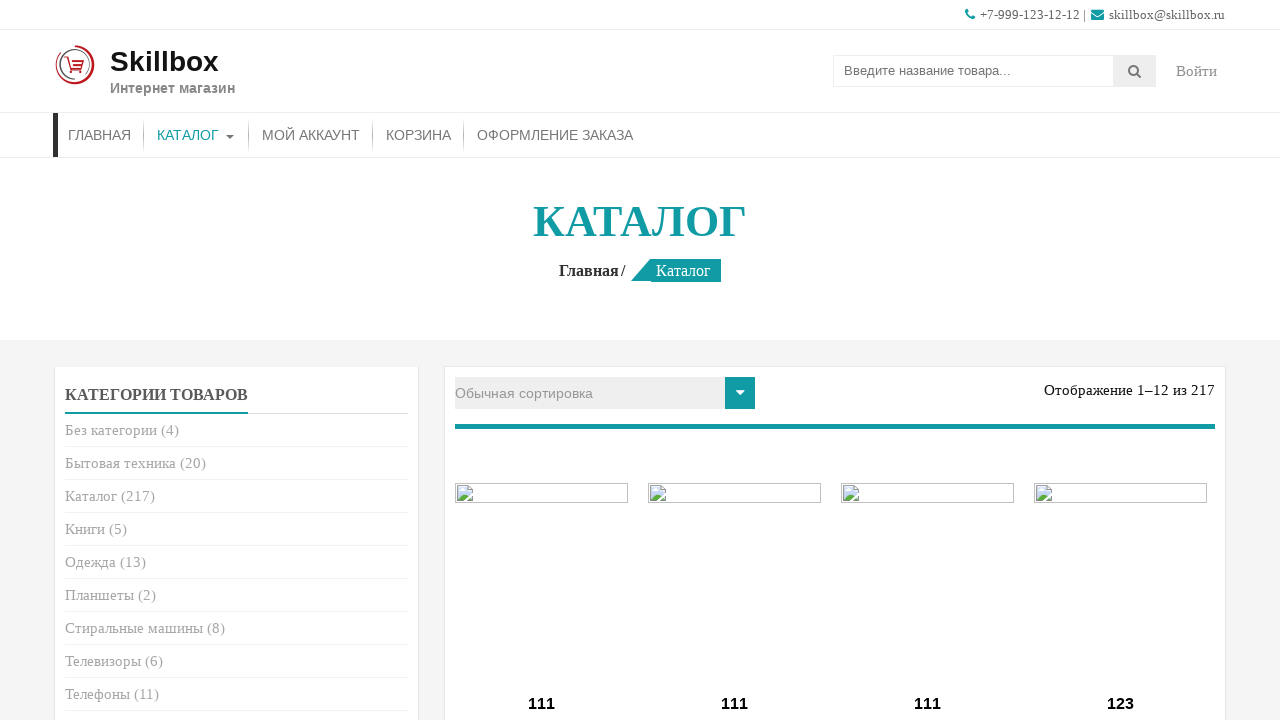

Clicked add to cart button for product at (542, 361) on .post-15 .button
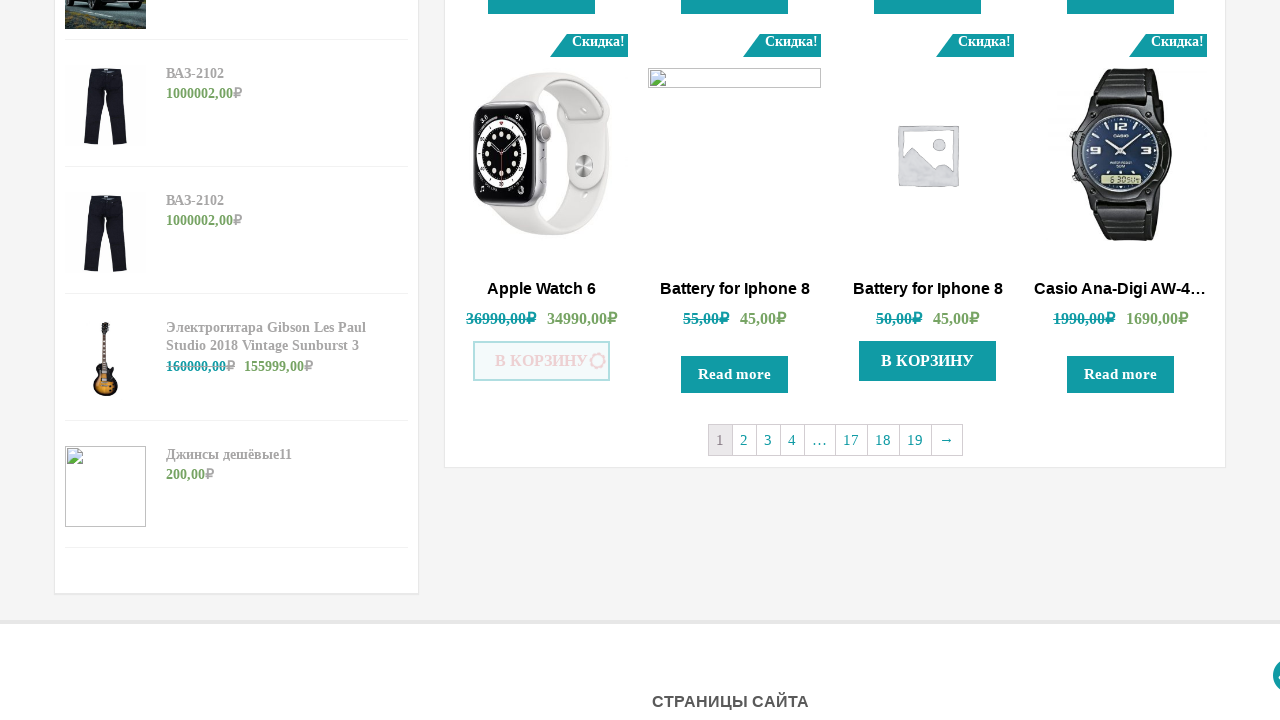

Clicked 'more' button to navigate to cart at (542, 361) on .post-15 .added_to_cart
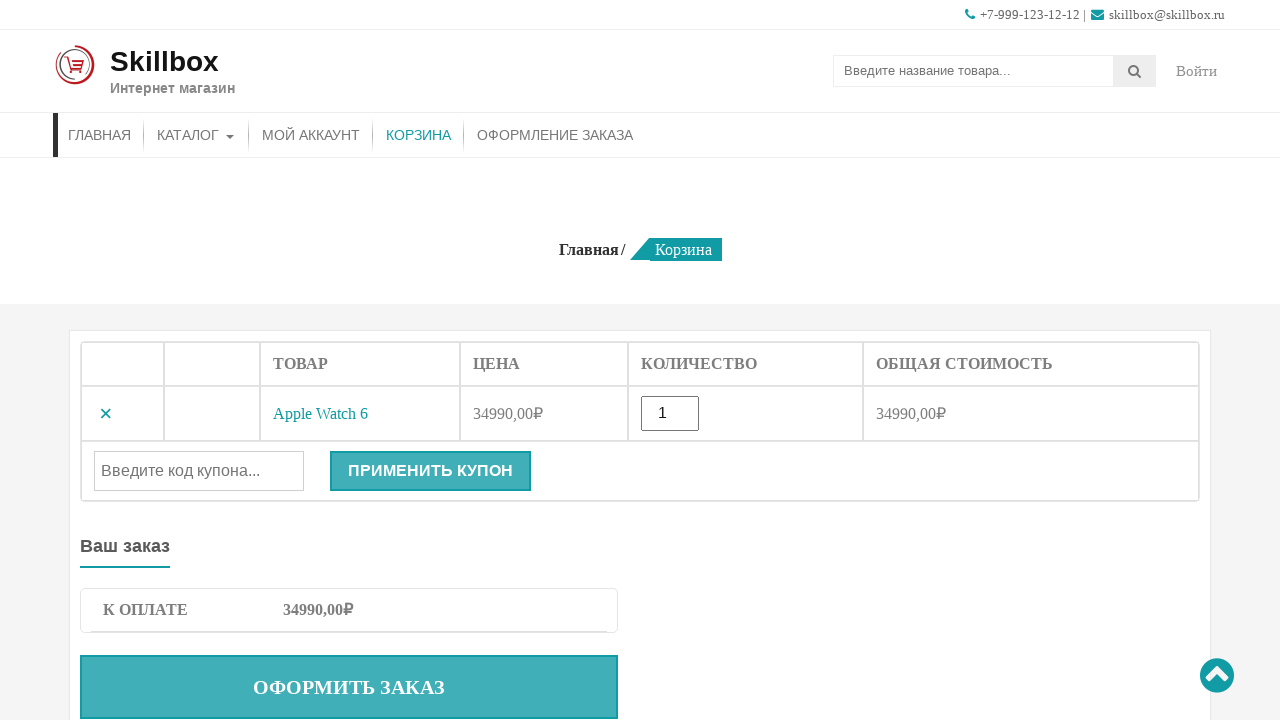

Cart page loaded successfully
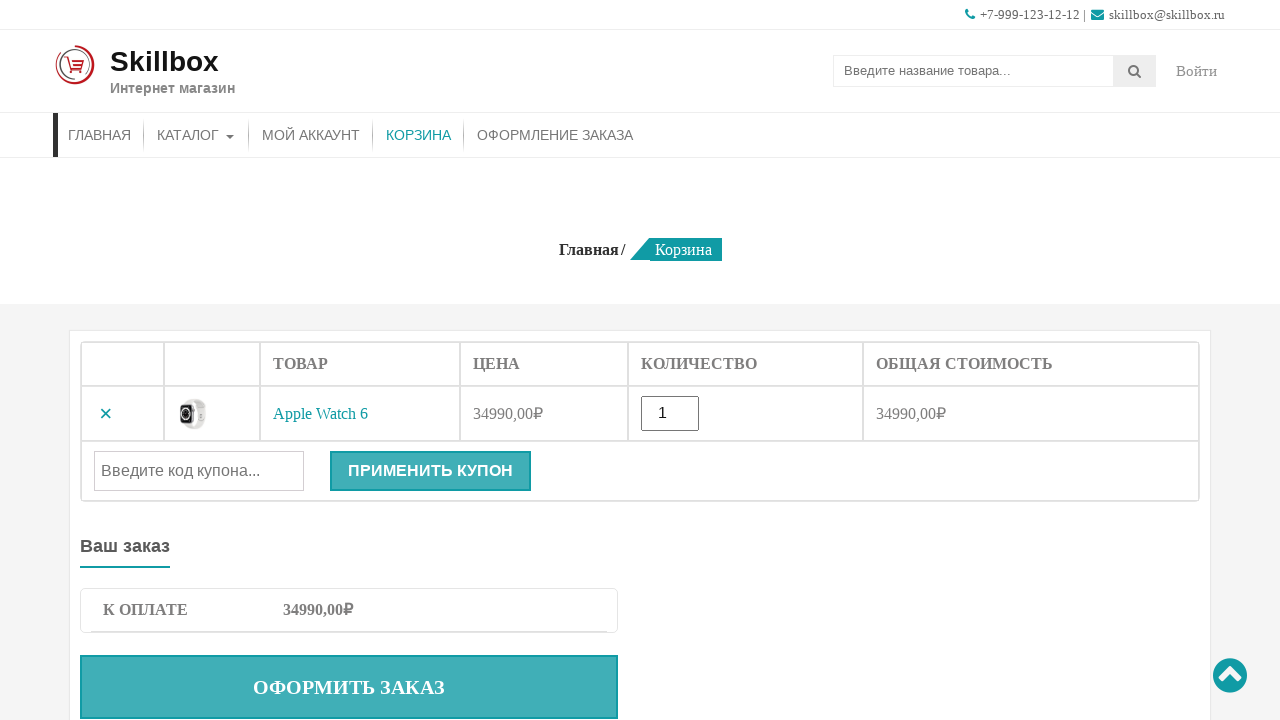

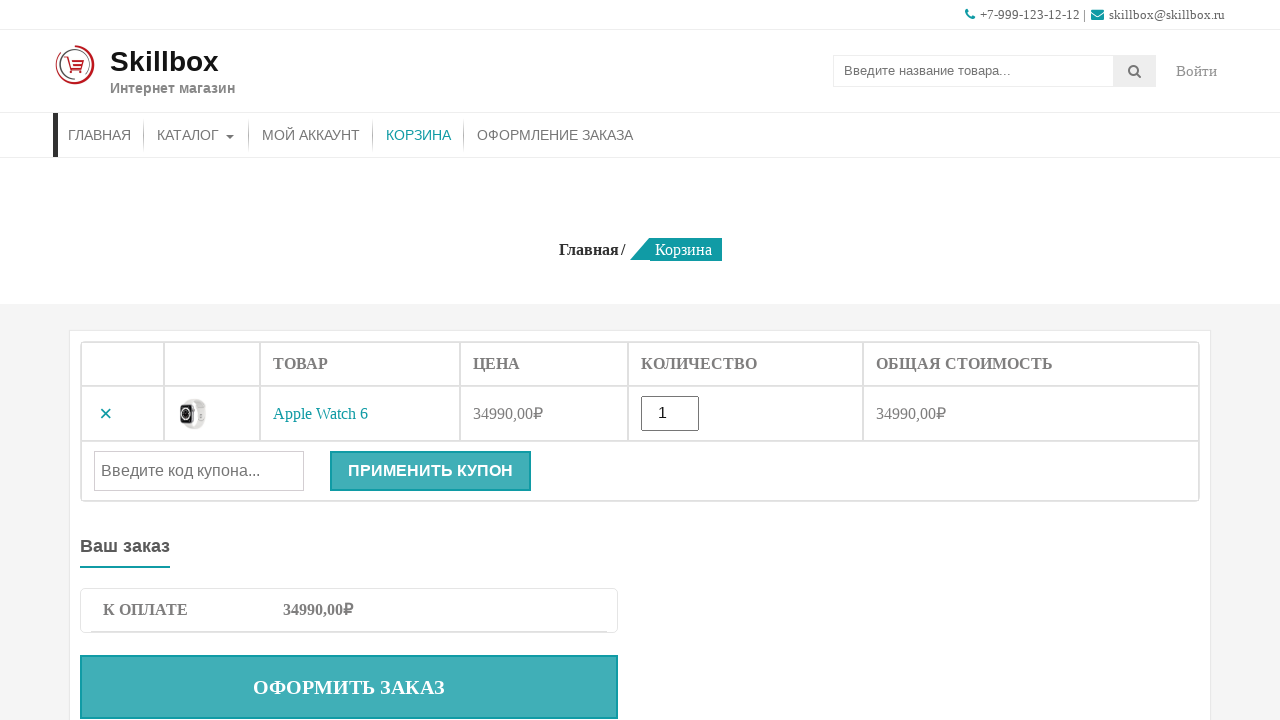